Navigates to the Heroku test app homepage and clicks on the "Drag and Drop" link to access that feature page

Starting URL: https://the-internet.herokuapp.com

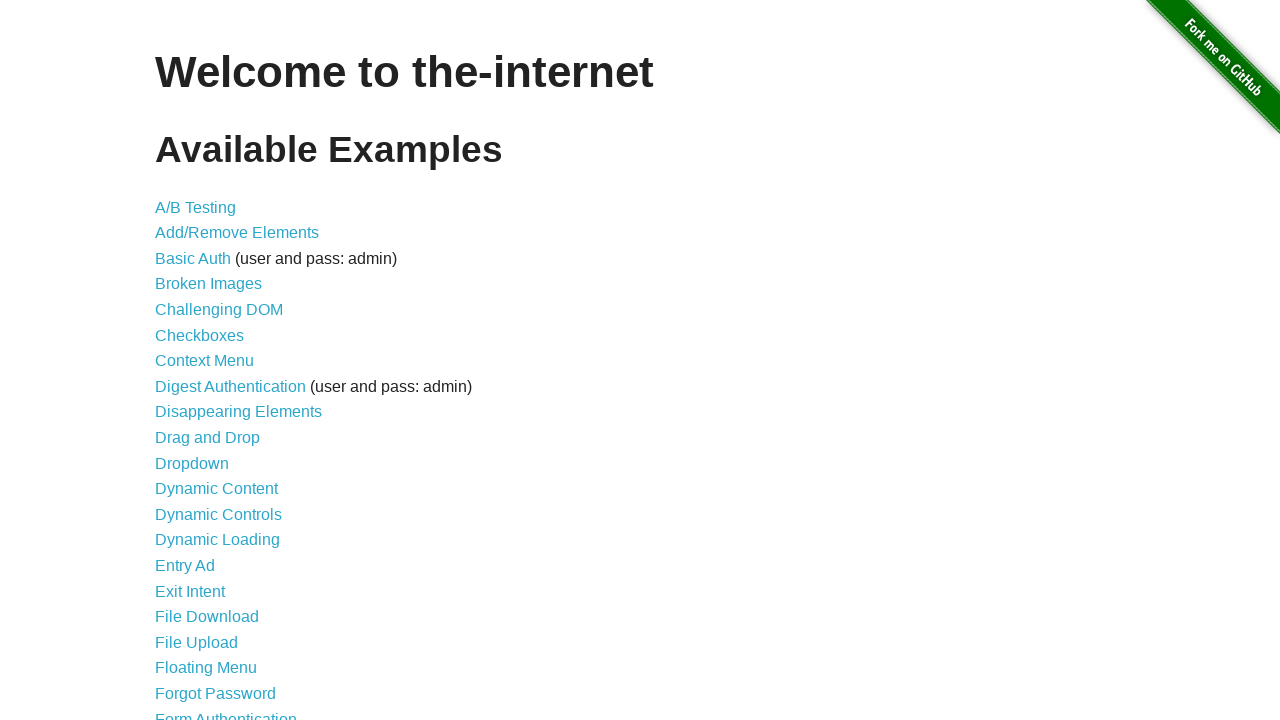

Navigated to Heroku test app homepage
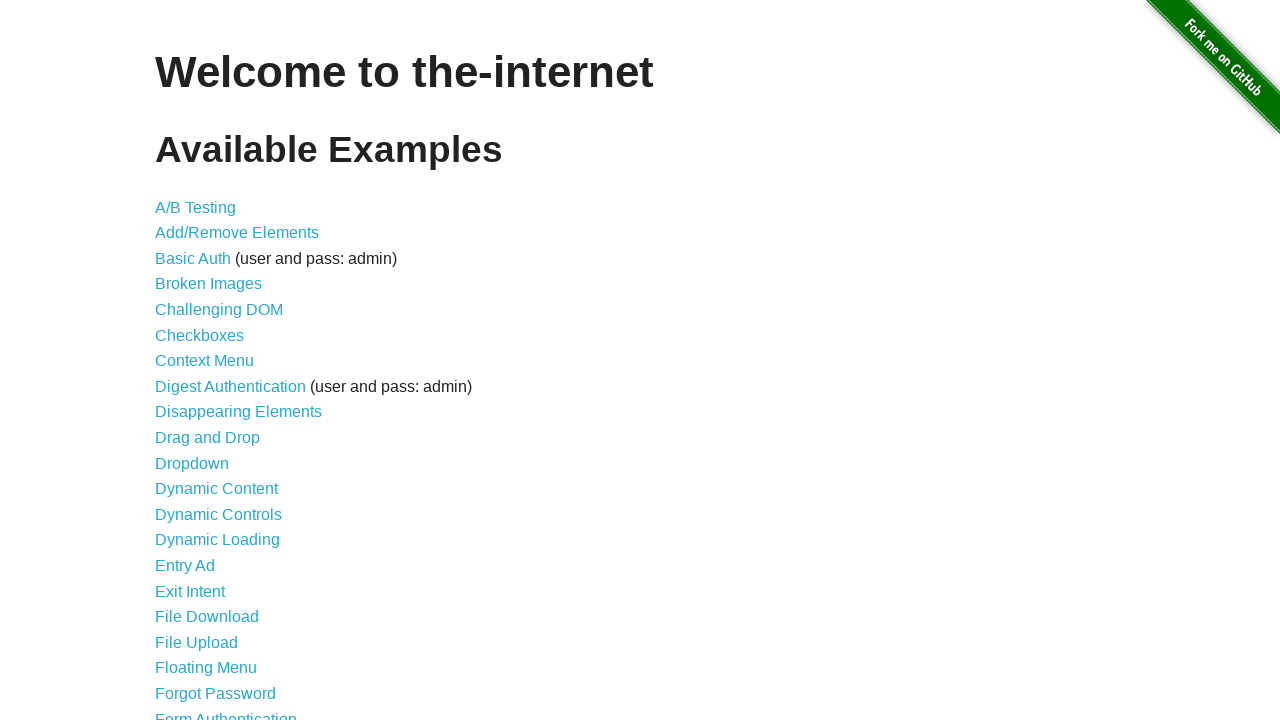

Clicked on the 'Drag and Drop' link to access that feature page at (208, 438) on text="Drag and Drop"
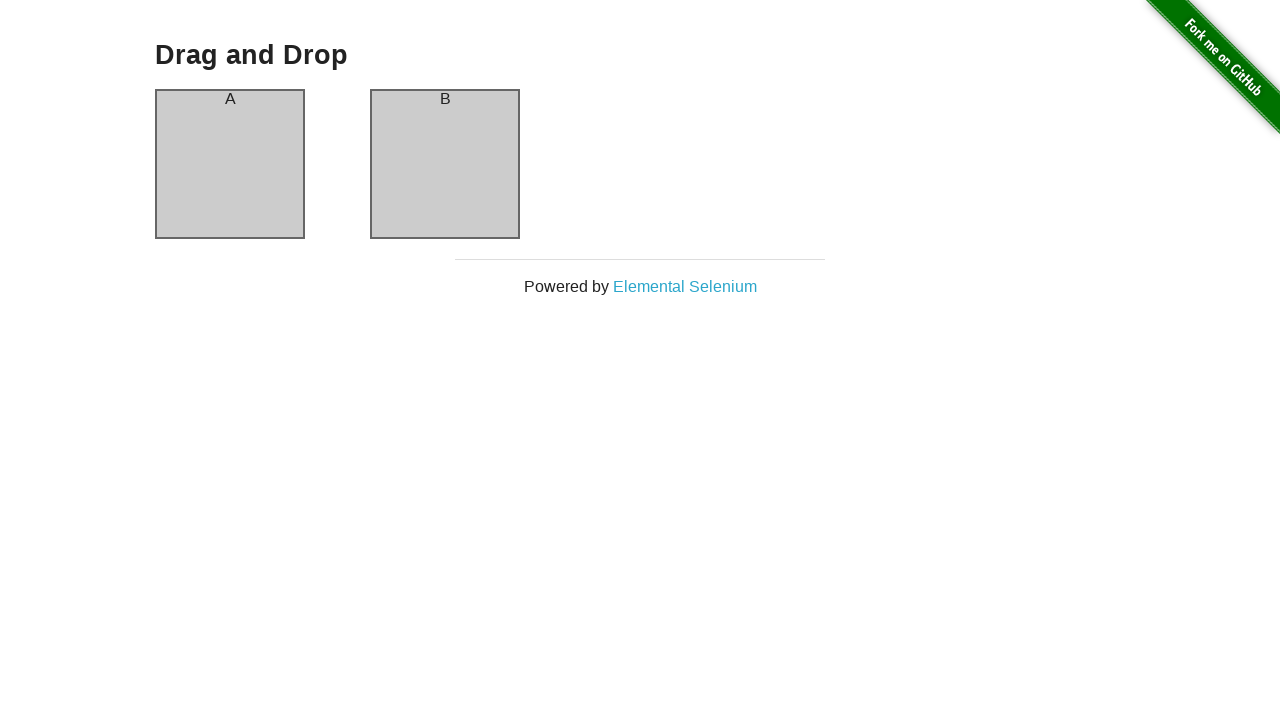

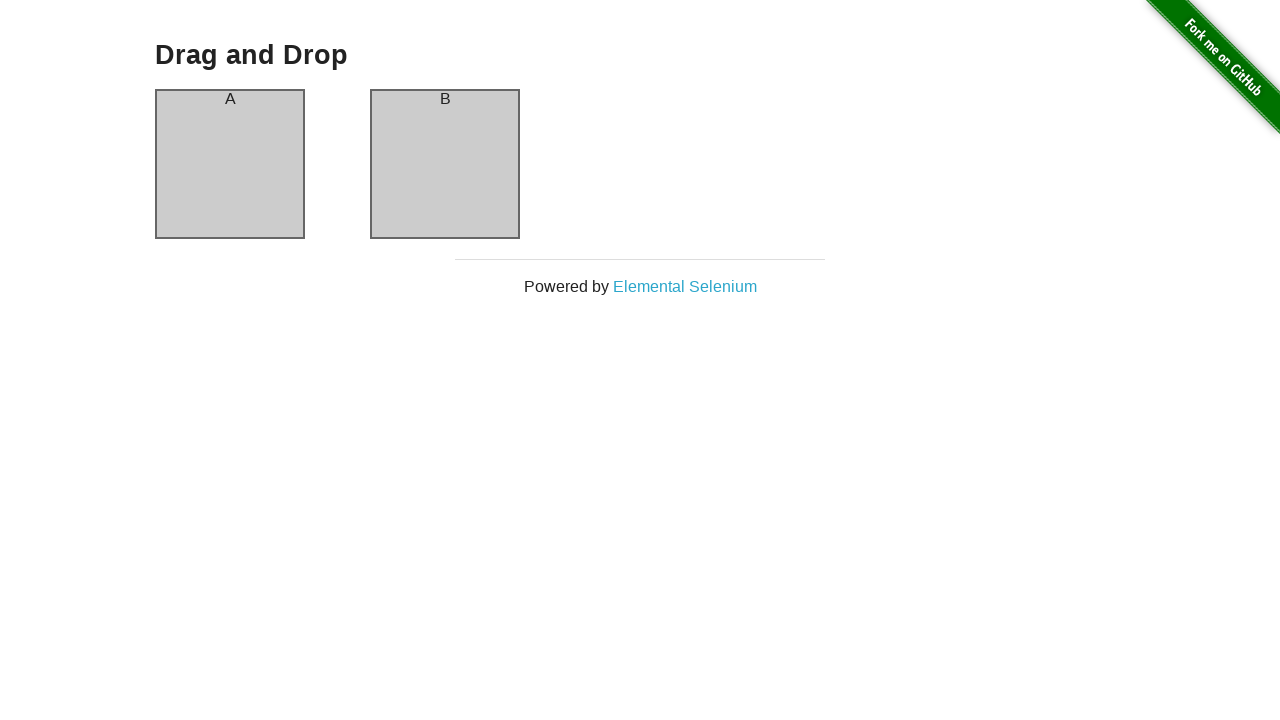